Tests the checkbox selection functionality for the "Stay logged in" option on the login page

Starting URL: https://www.redmine.org/

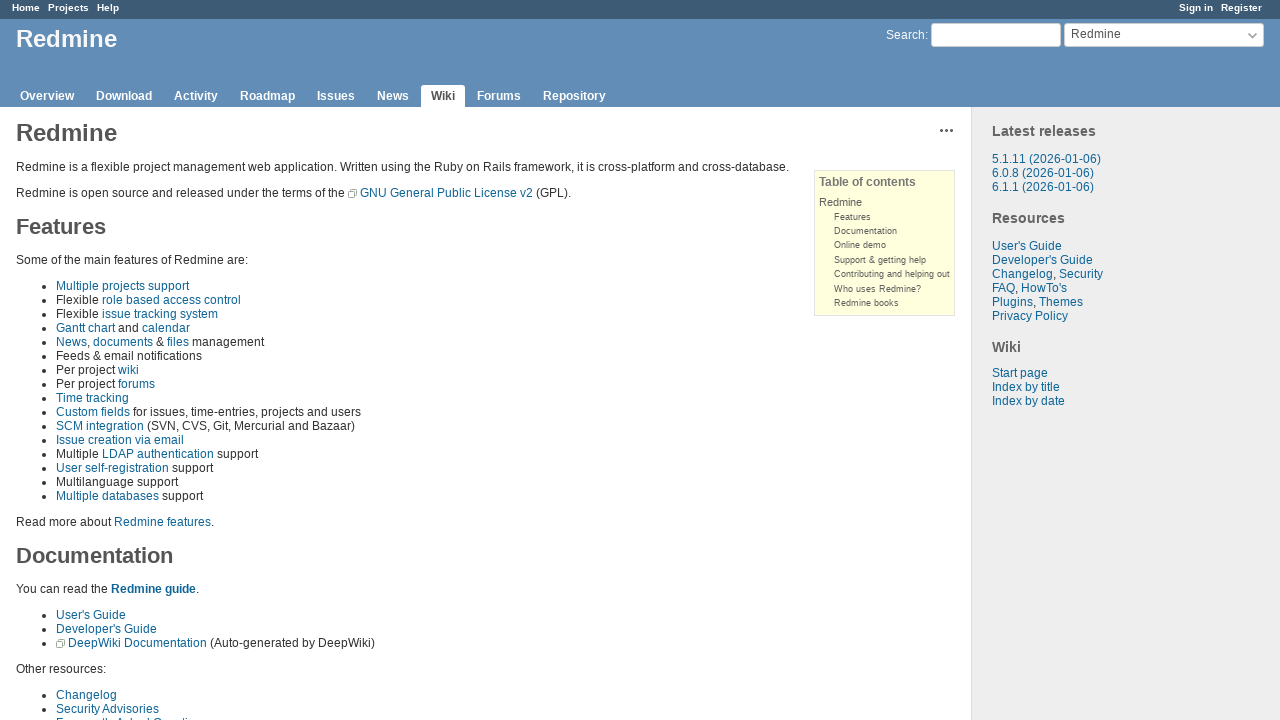

Clicked signin link to navigate to login page at (1196, 8) on a.login
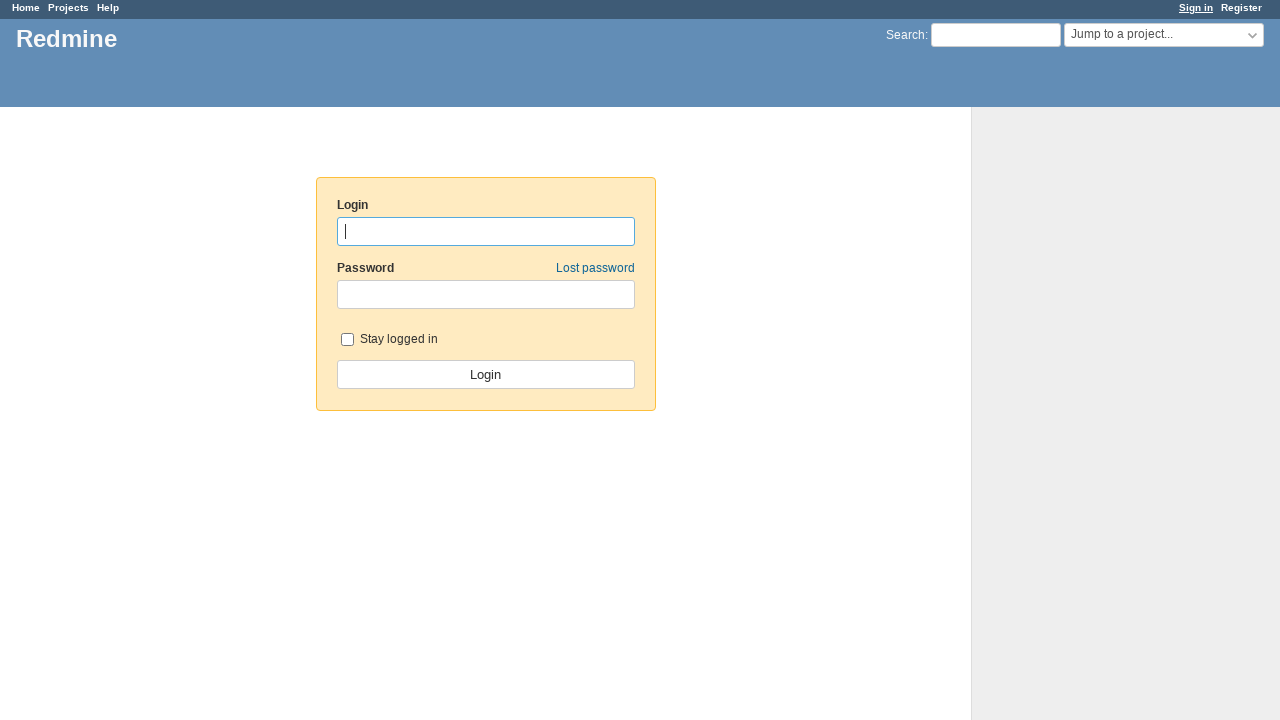

Clicked the 'Stay logged in' checkbox at (347, 339) on input#autologin
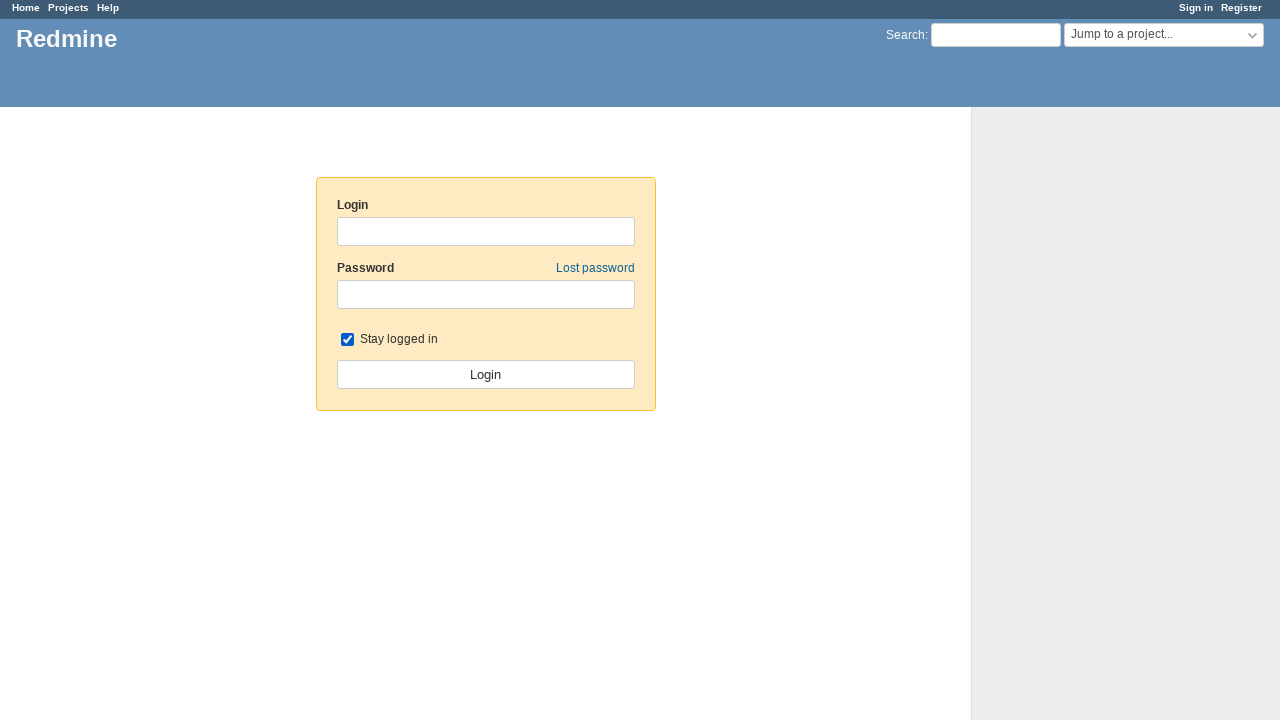

Located the 'Stay logged in' checkbox element
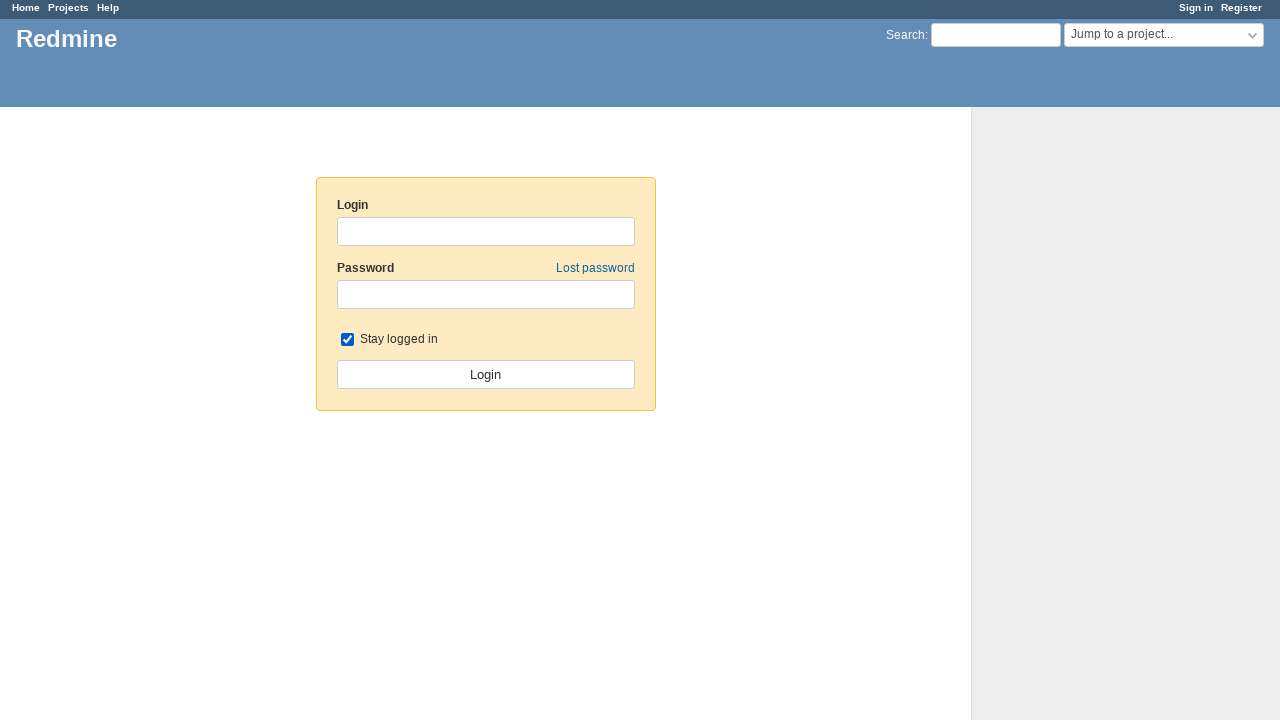

Verified that the 'Stay logged in' checkbox is selected
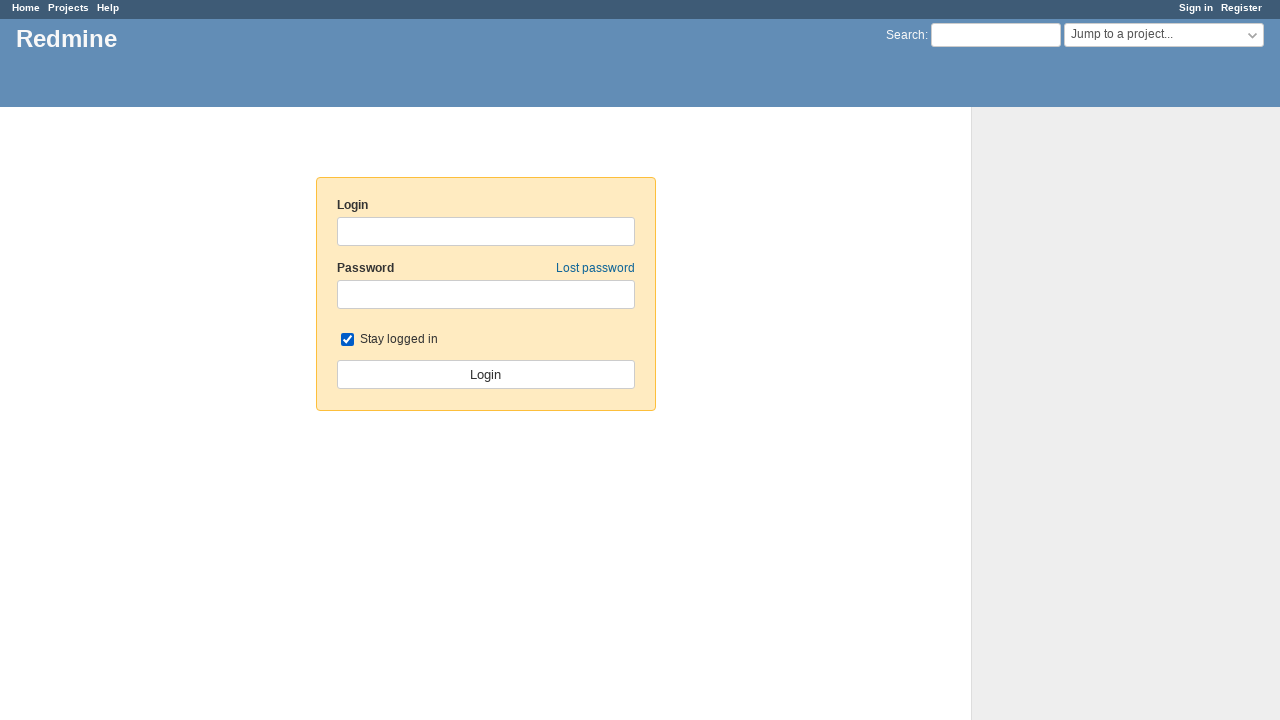

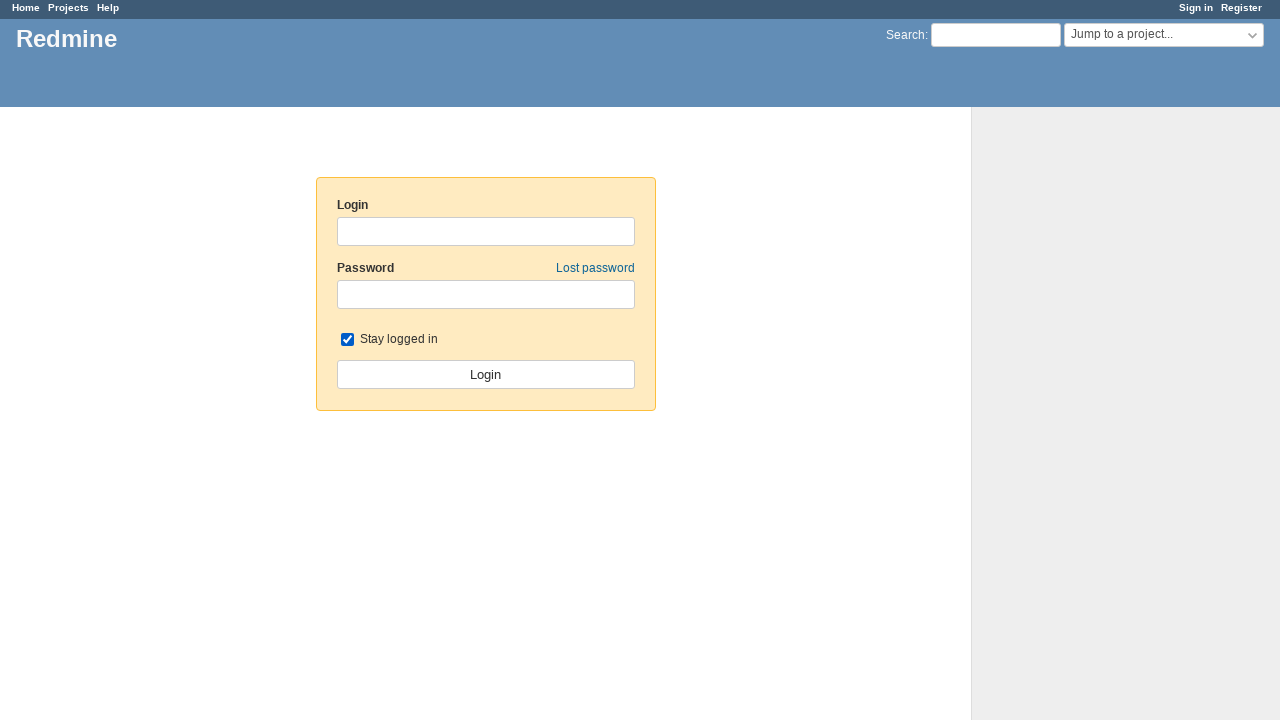